Tests tab switching by clicking a link that opens a new tab and switching to it

Starting URL: https://omayo.blogspot.com

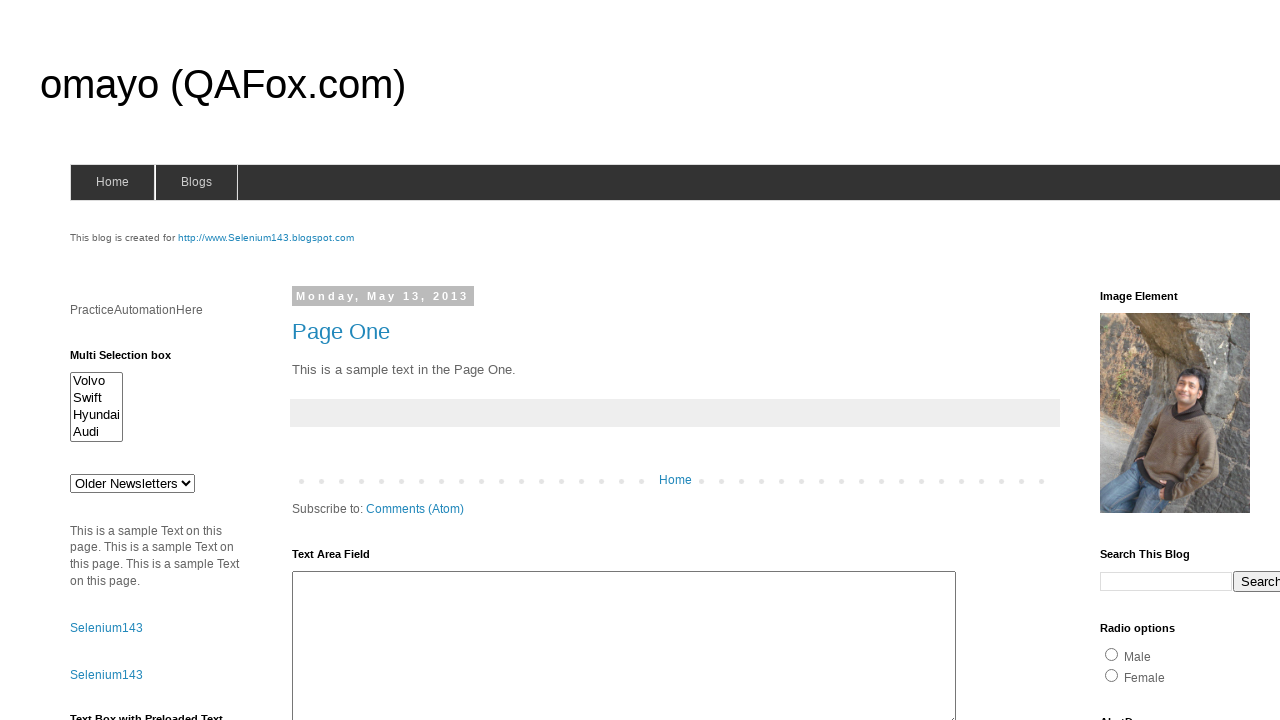

Clicked hyperlink that opens new tab at (266, 238) on xpath=//*[@id="selenium143"]
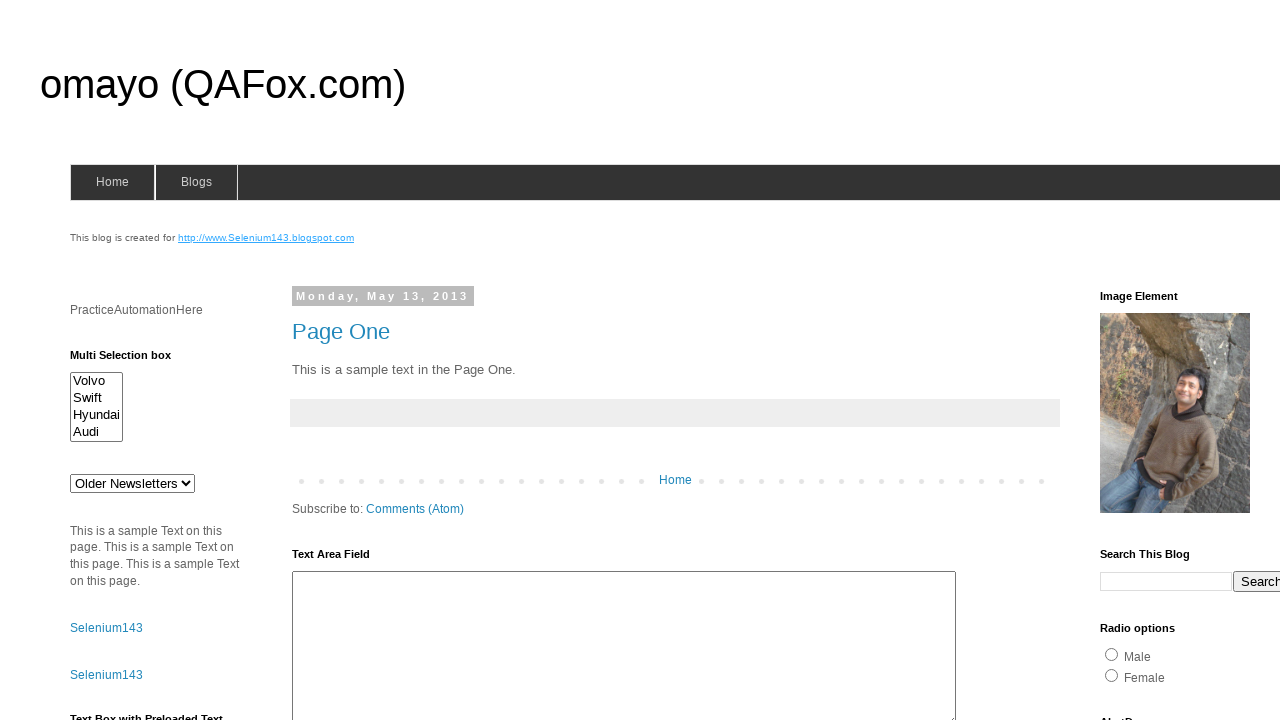

Switched to new tab
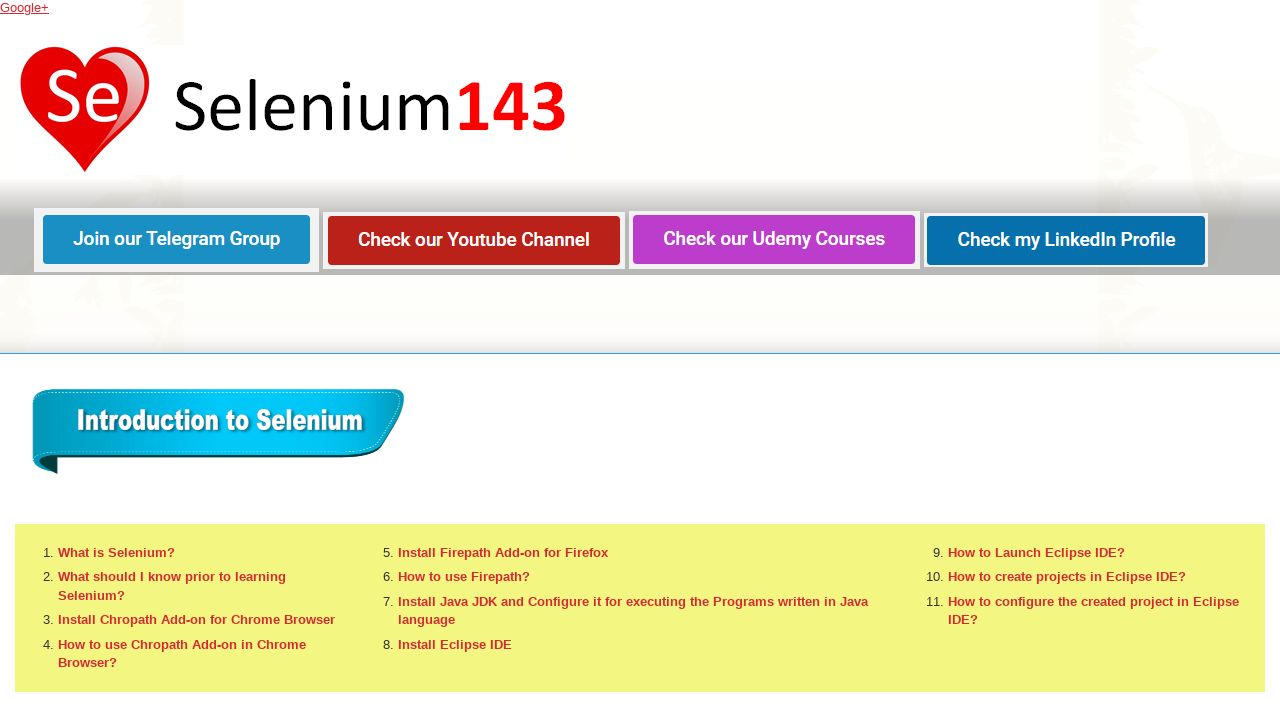

New tab loaded completely
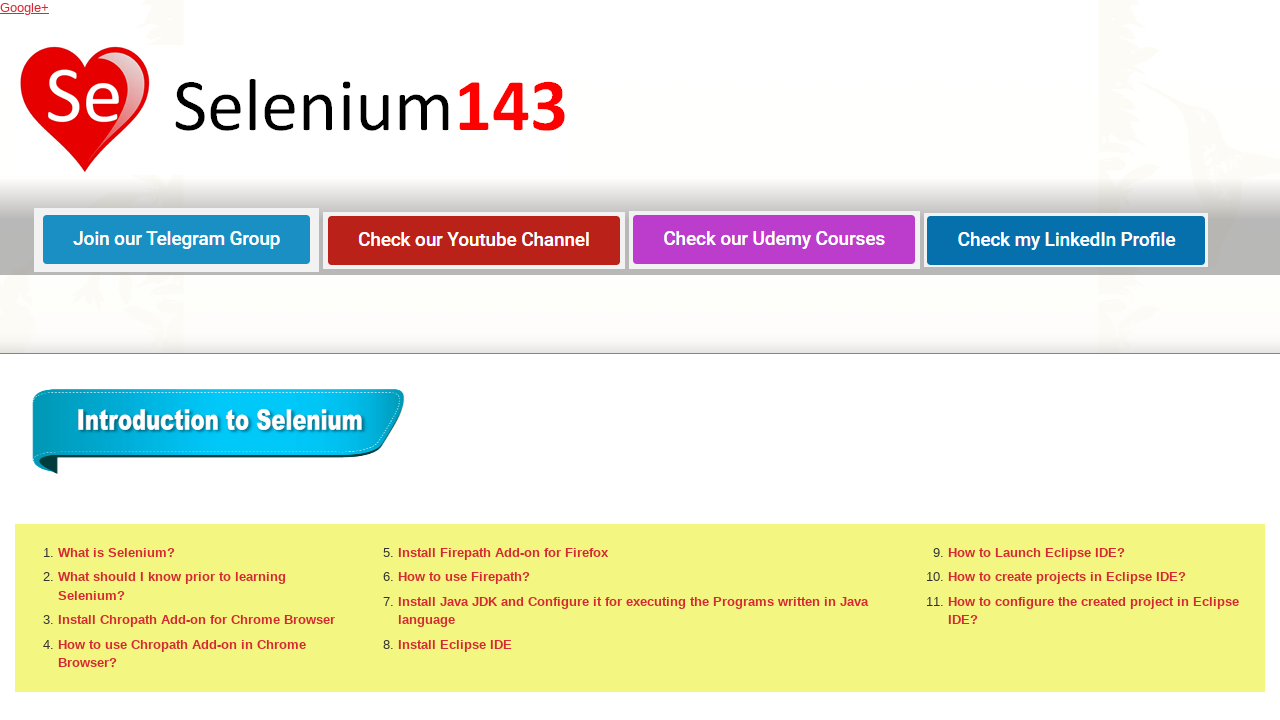

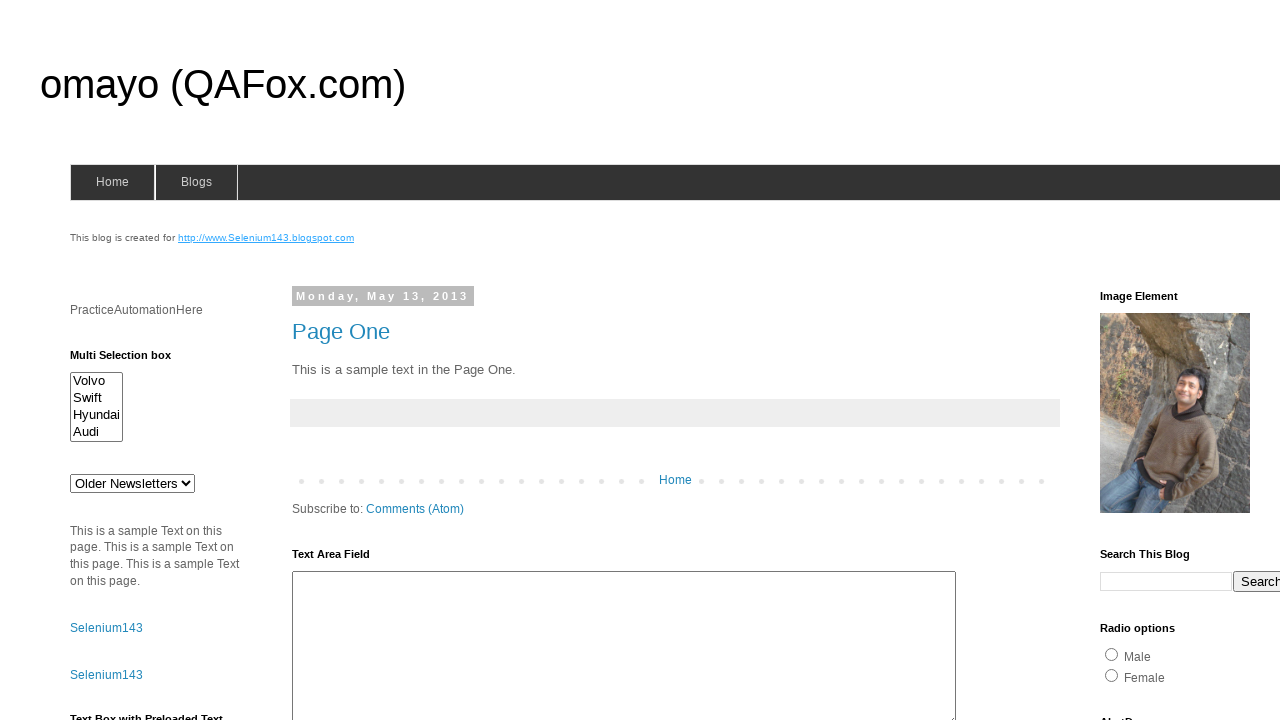